Tests the Python.org search functionality by entering "pycon" as a search query, submitting the form, and verifying that results are found.

Starting URL: https://www.python.org

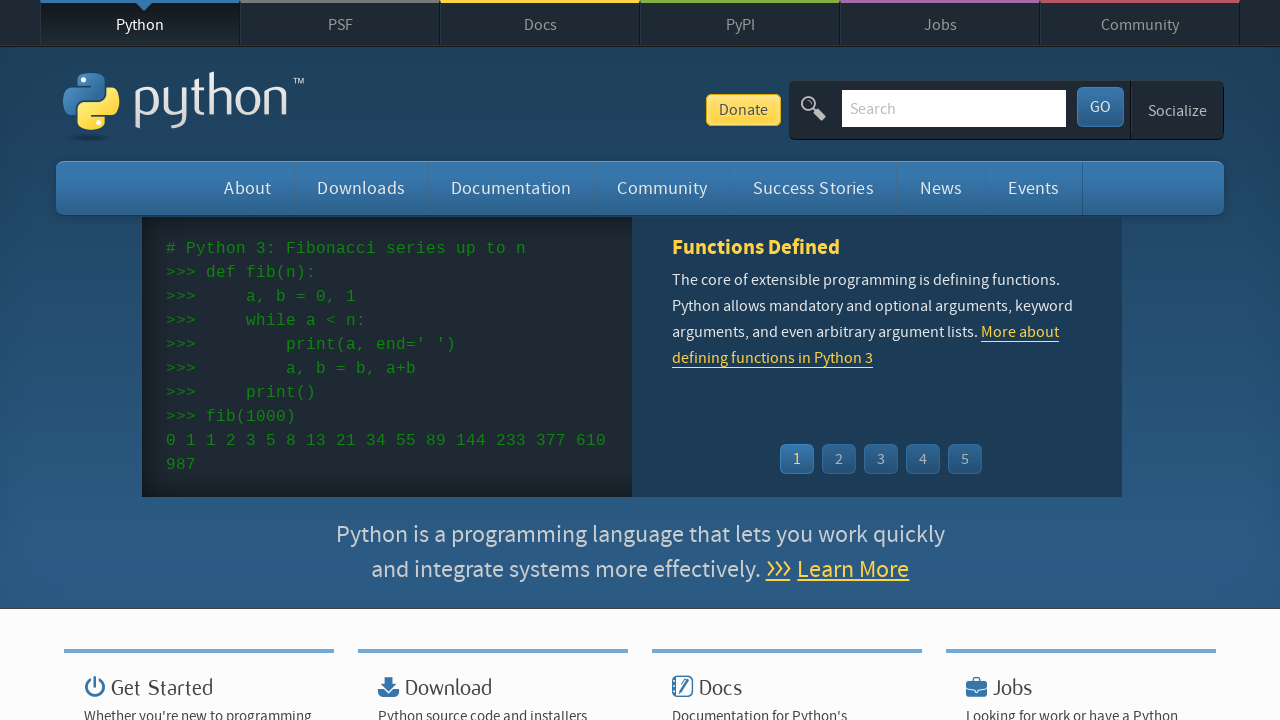

Filled search input with 'pycon' query on input[name='q']
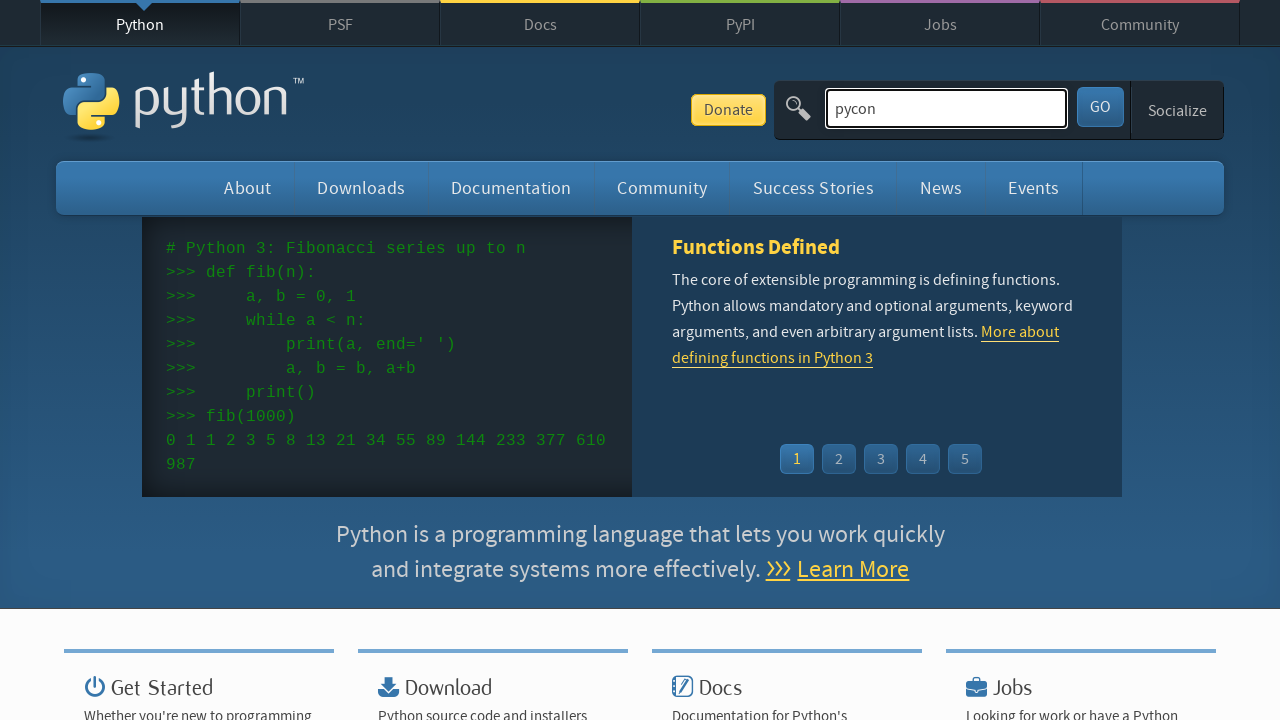

Submitted search form by pressing Enter on input[name='q']
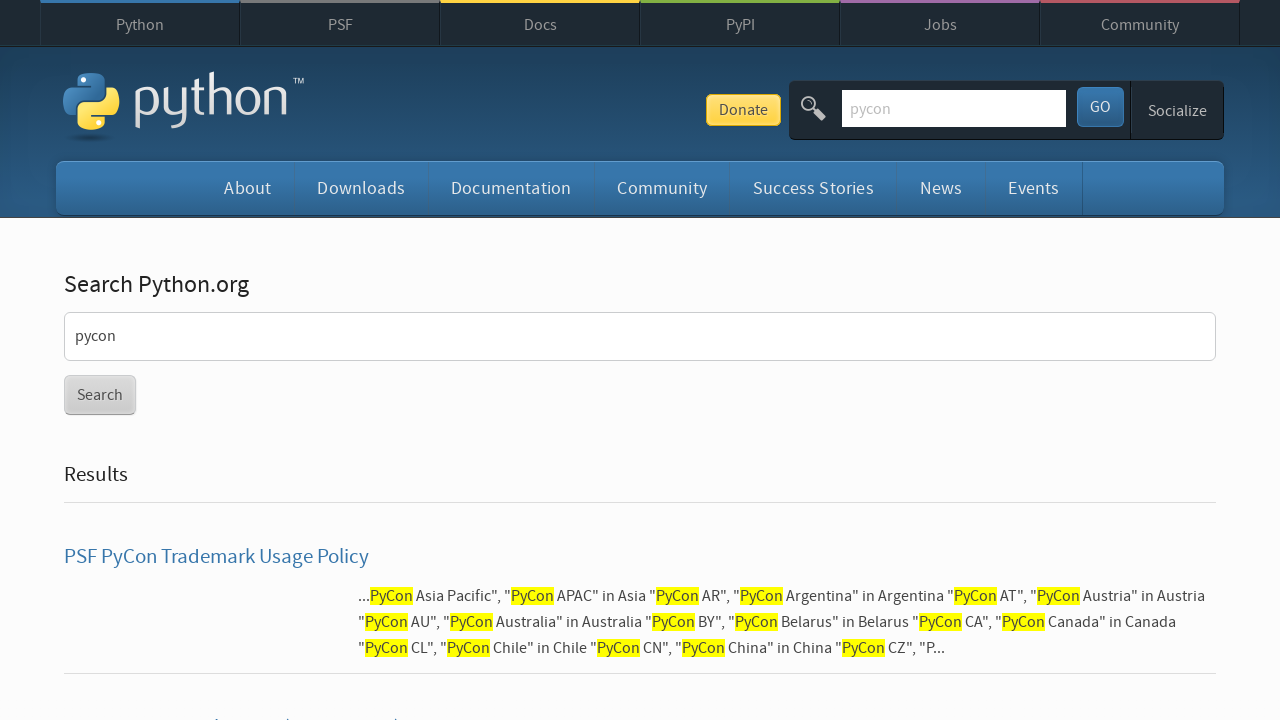

Waited for page to reach domcontentloaded state
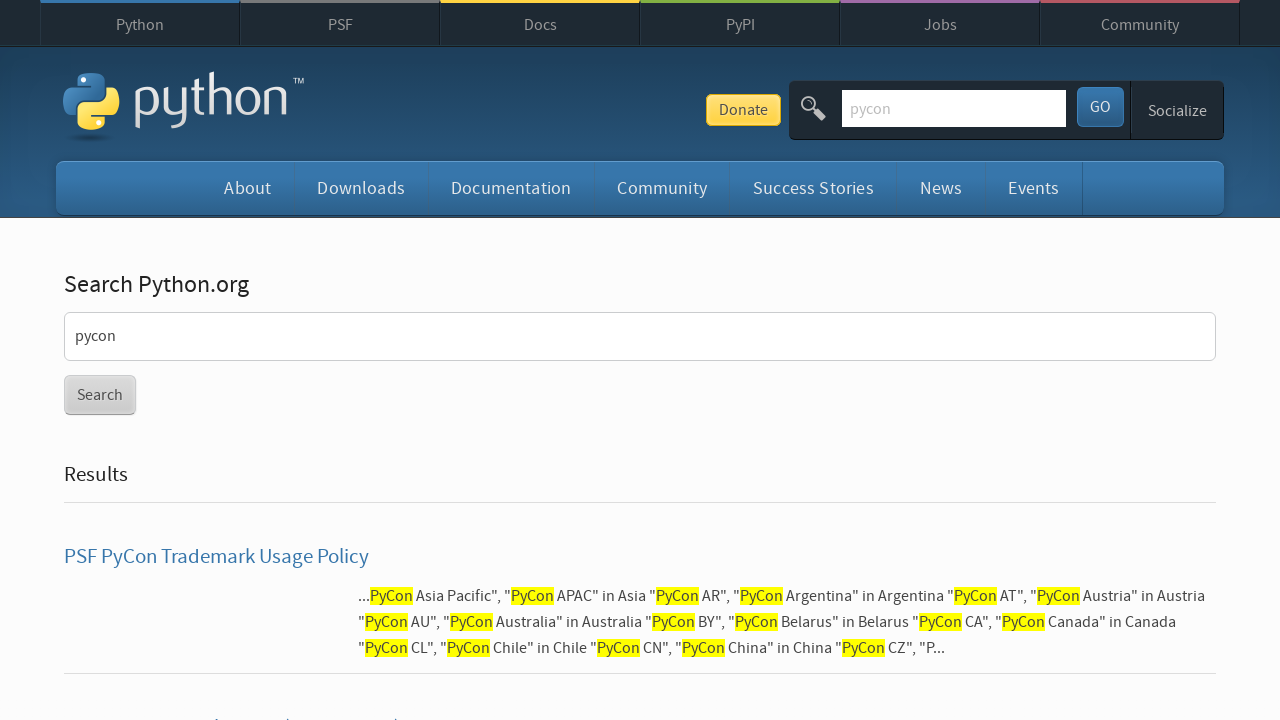

Verified that search results were found (no 'No results found' message)
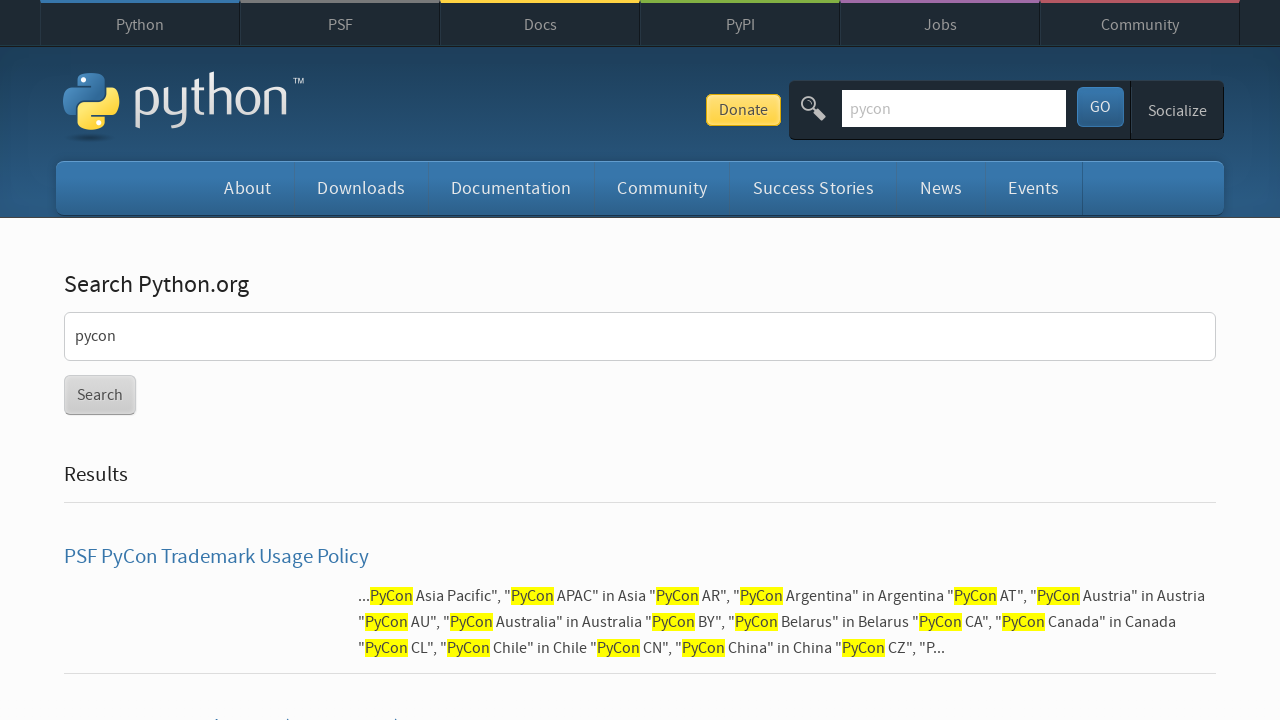

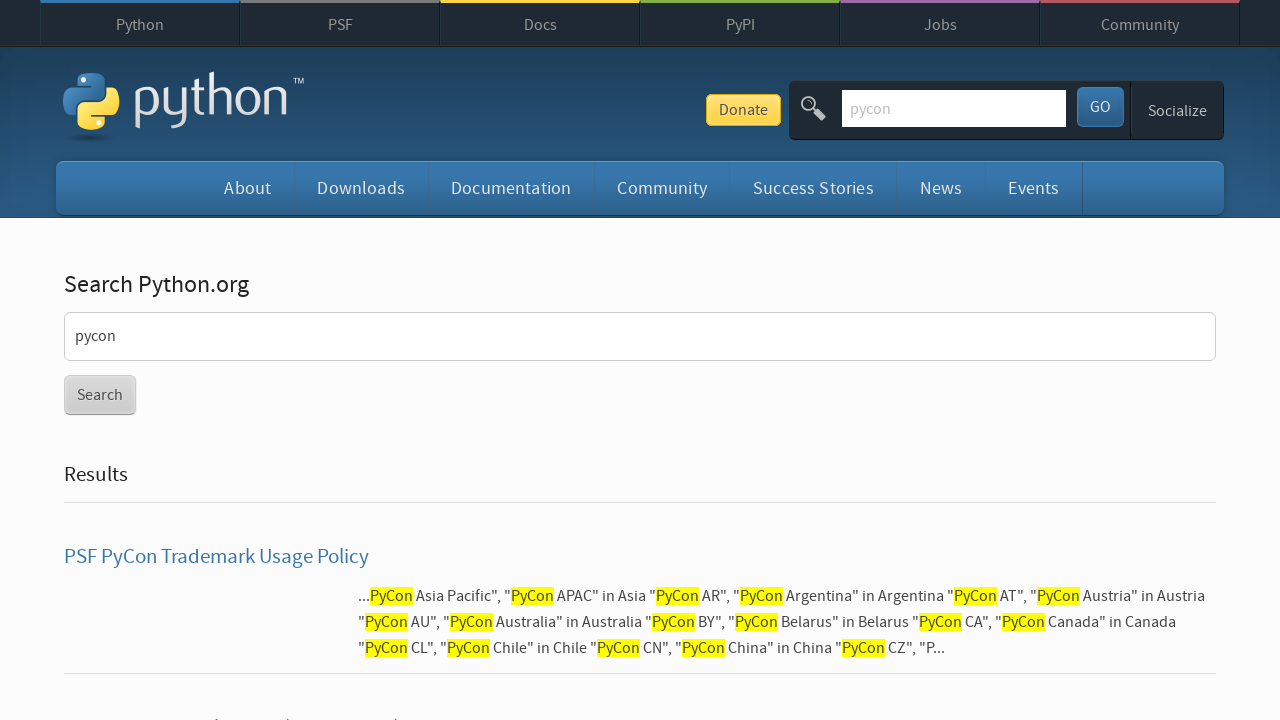